Tests that clicking 'Ver Fãs Cadastrados' button navigates to the list page

Starting URL: https://davi-vert.vercel.app/index.html

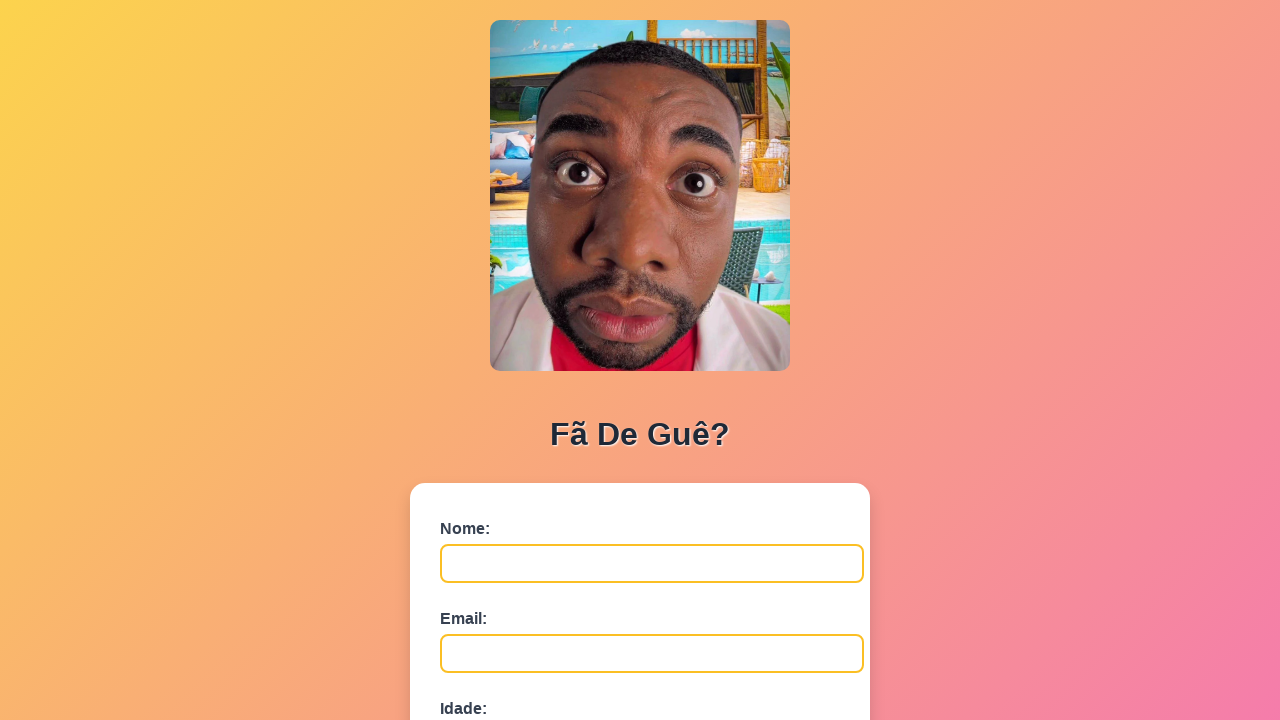

Clicked 'Ver Fãs Cadastrados' button to view registered fans at (640, 675) on xpath=//button[contains(text(),'Ver Fãs Cadastrados')]
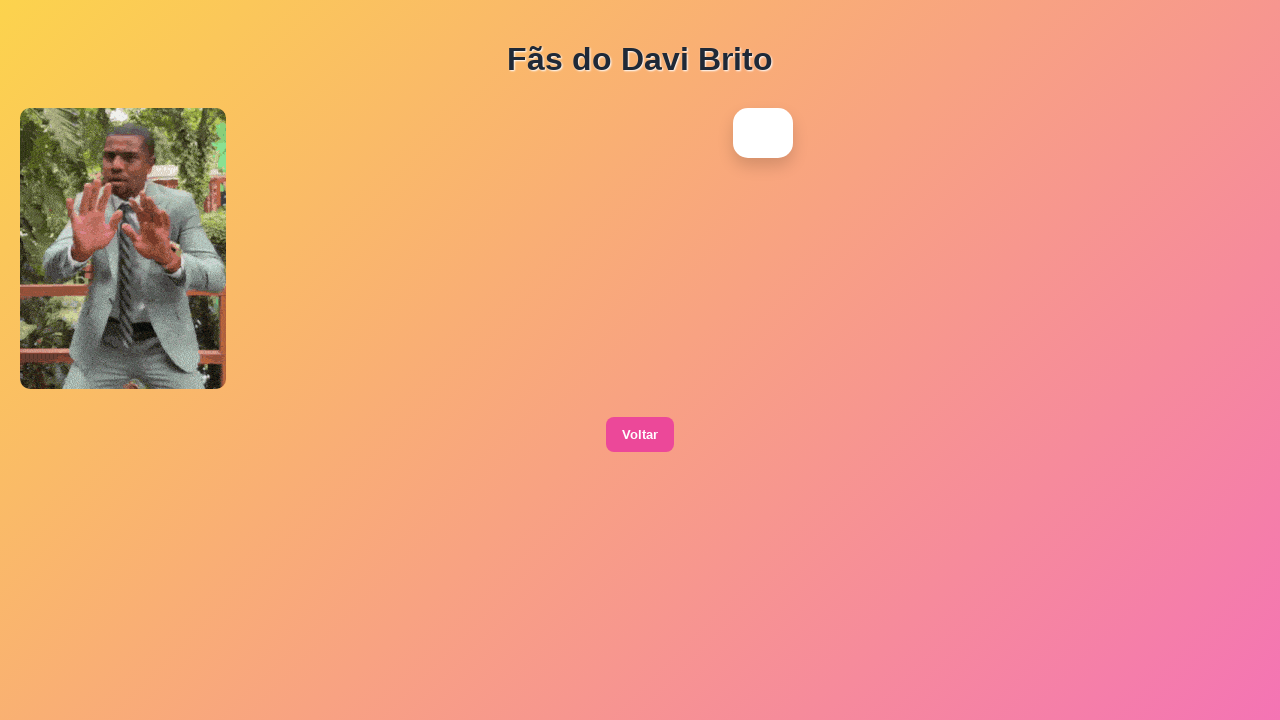

Navigated to lista.html page after clicking button
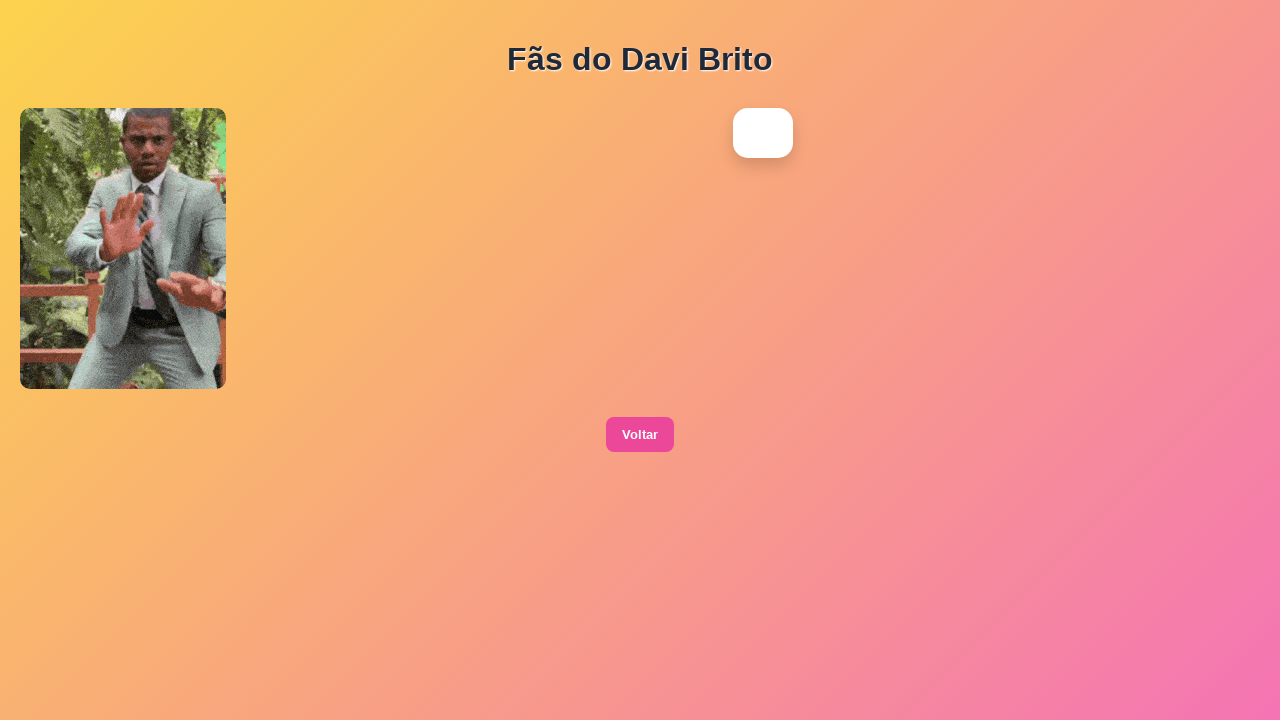

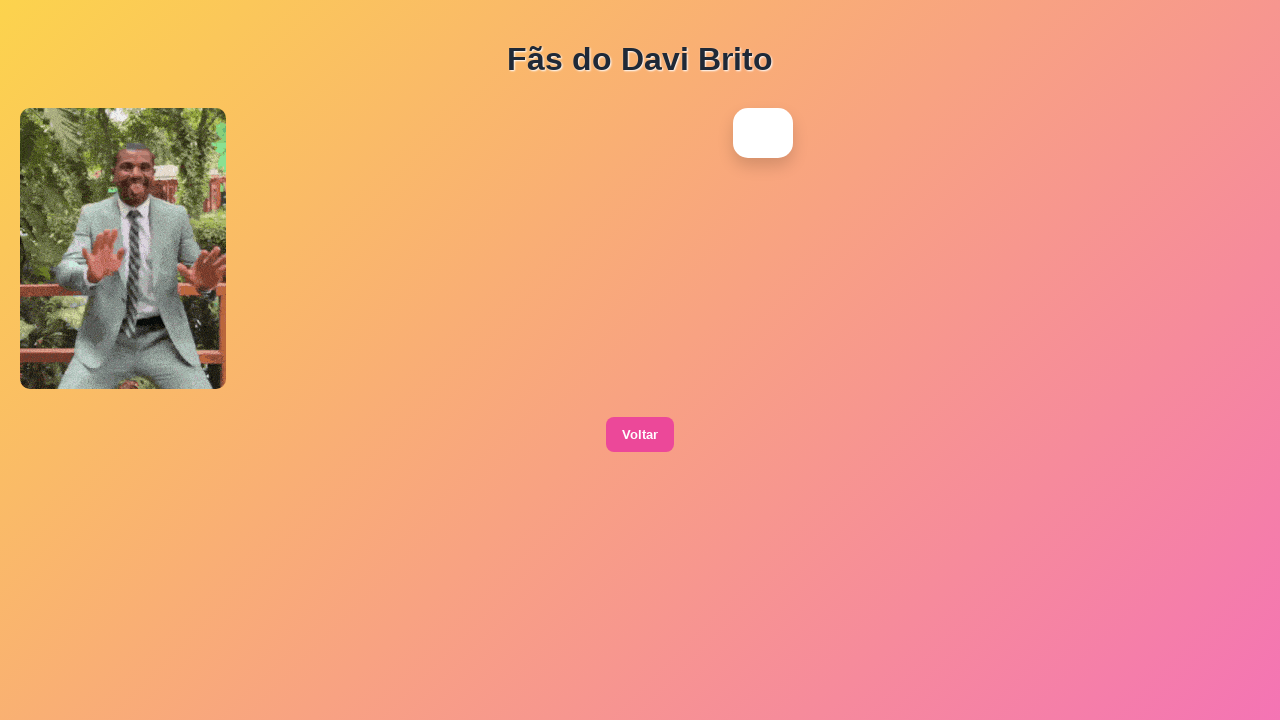